Tests iframe handling by scrolling to an iframe section, clicking on a 'Courses' link within the iframe, and counting the total number of iframes on the page.

Starting URL: https://rahulshettyacademy.com/AutomationPractice/

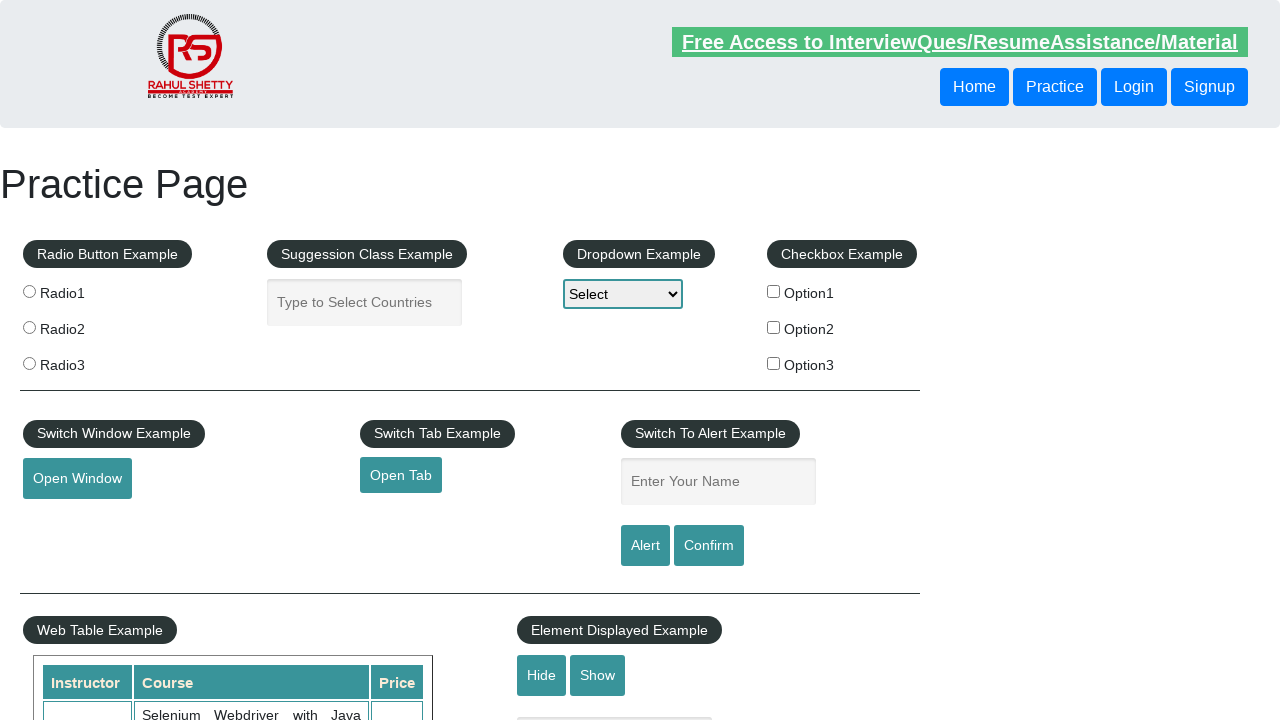

Scrolled to iFrame Example section
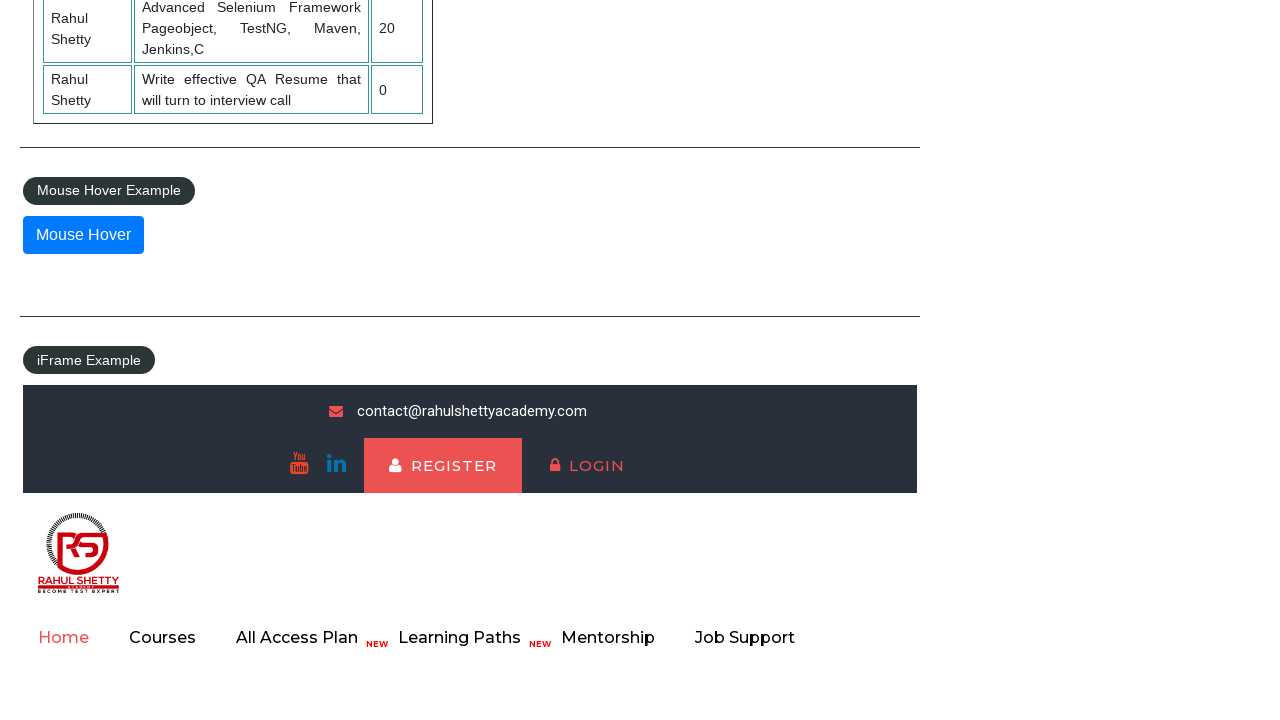

Clicked 'Courses' link within the iframe at (172, 638) on xpath=//iframe[@id='courses-iframe'] >> nth=0 >> internal:control=enter-frame >>
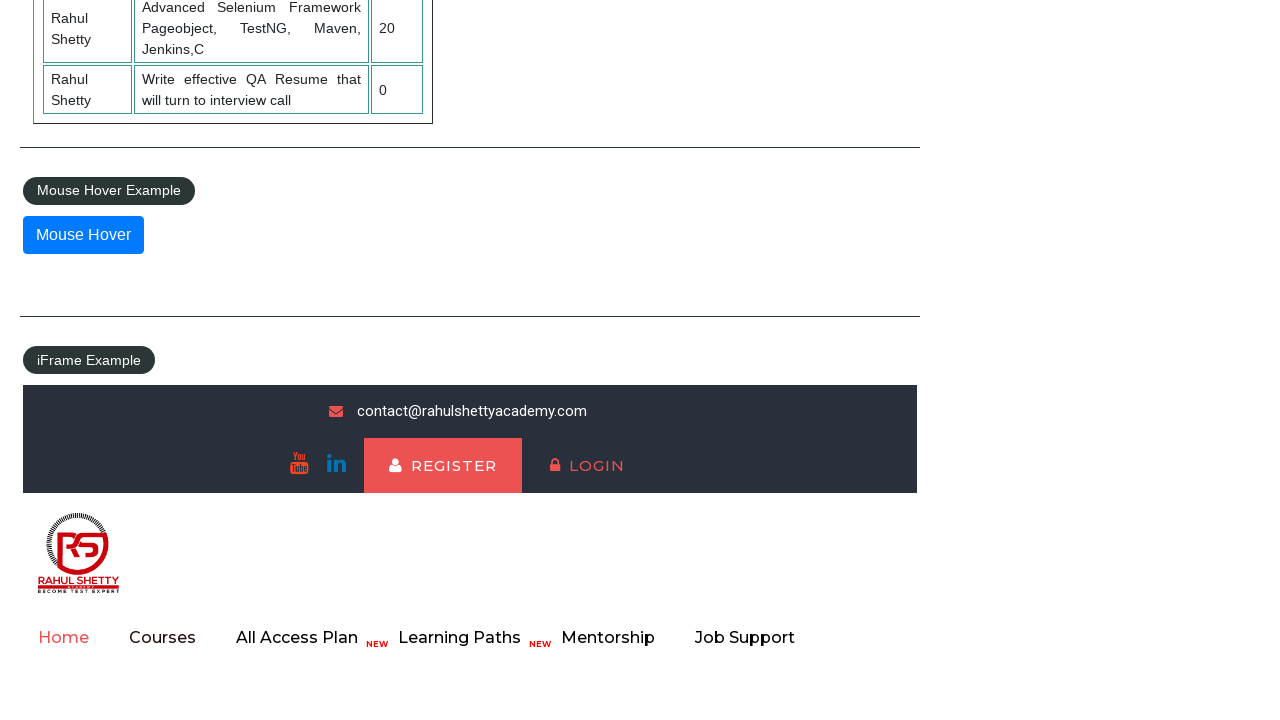

Counted total iframes on page: 2
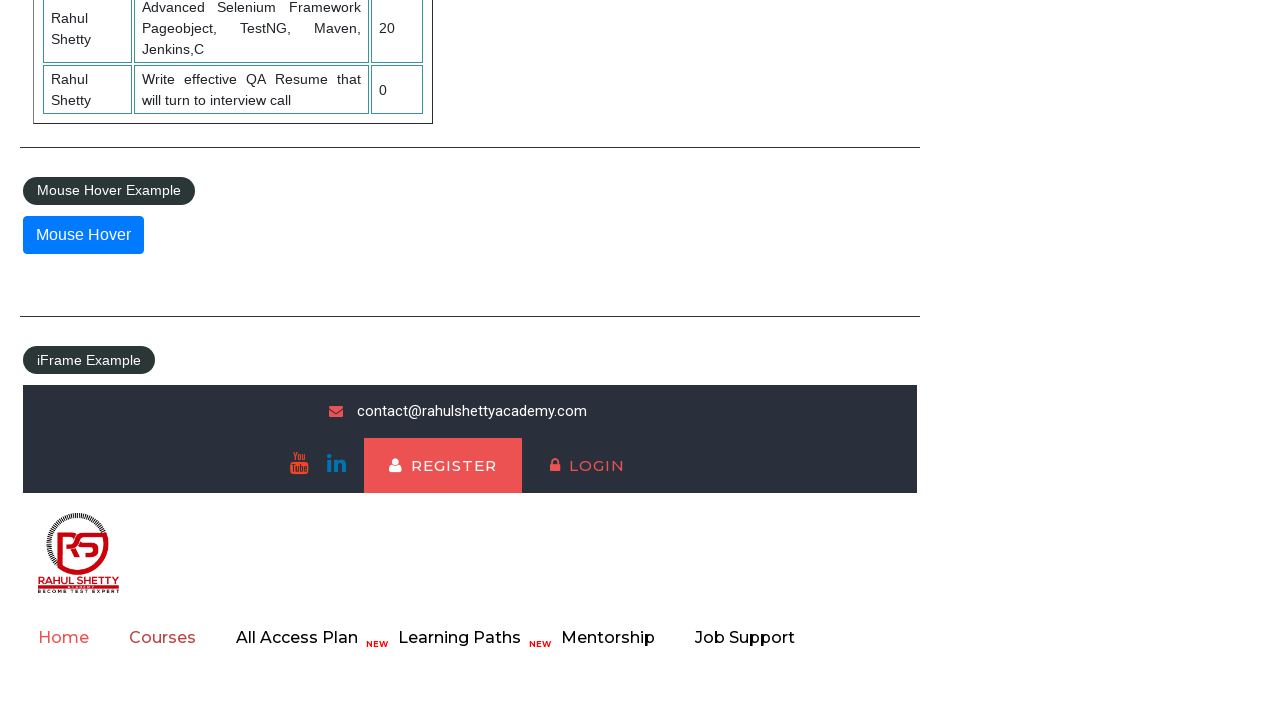

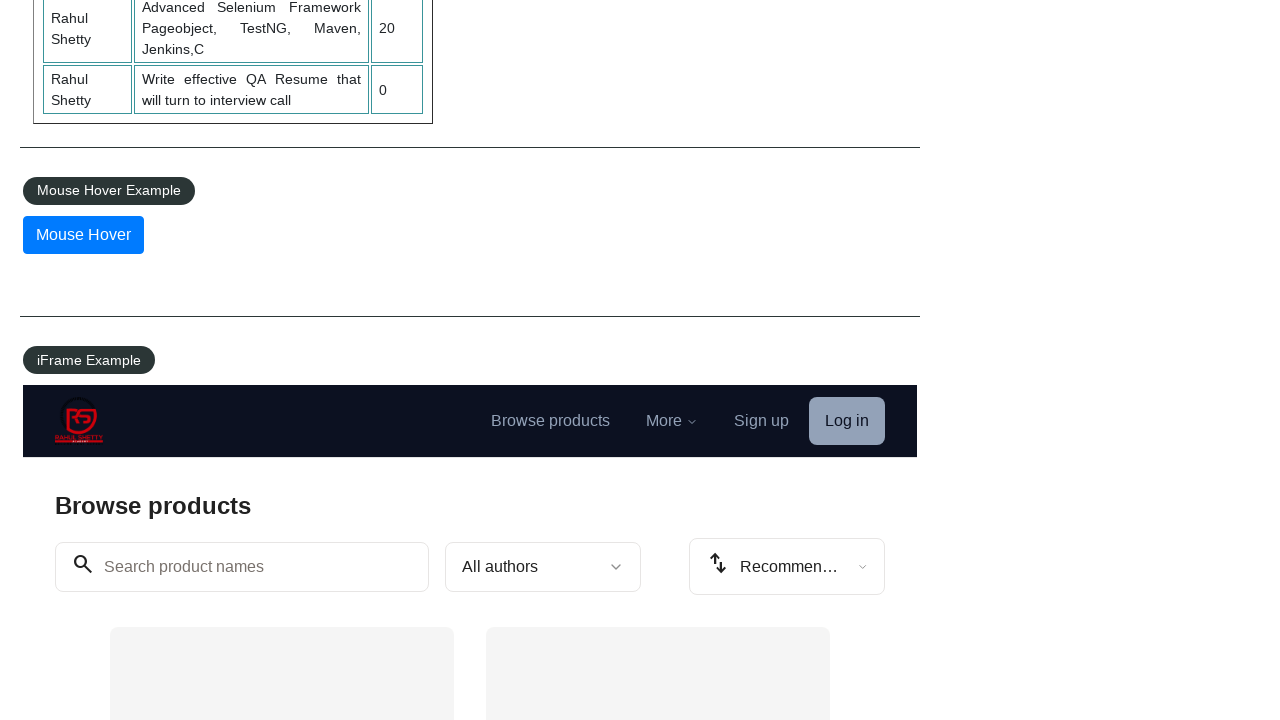